Solves a math captcha by extracting a value from an element attribute, calculating the result, and submitting the form with checkbox and radio button selections

Starting URL: http://suninjuly.github.io/get_attribute.html

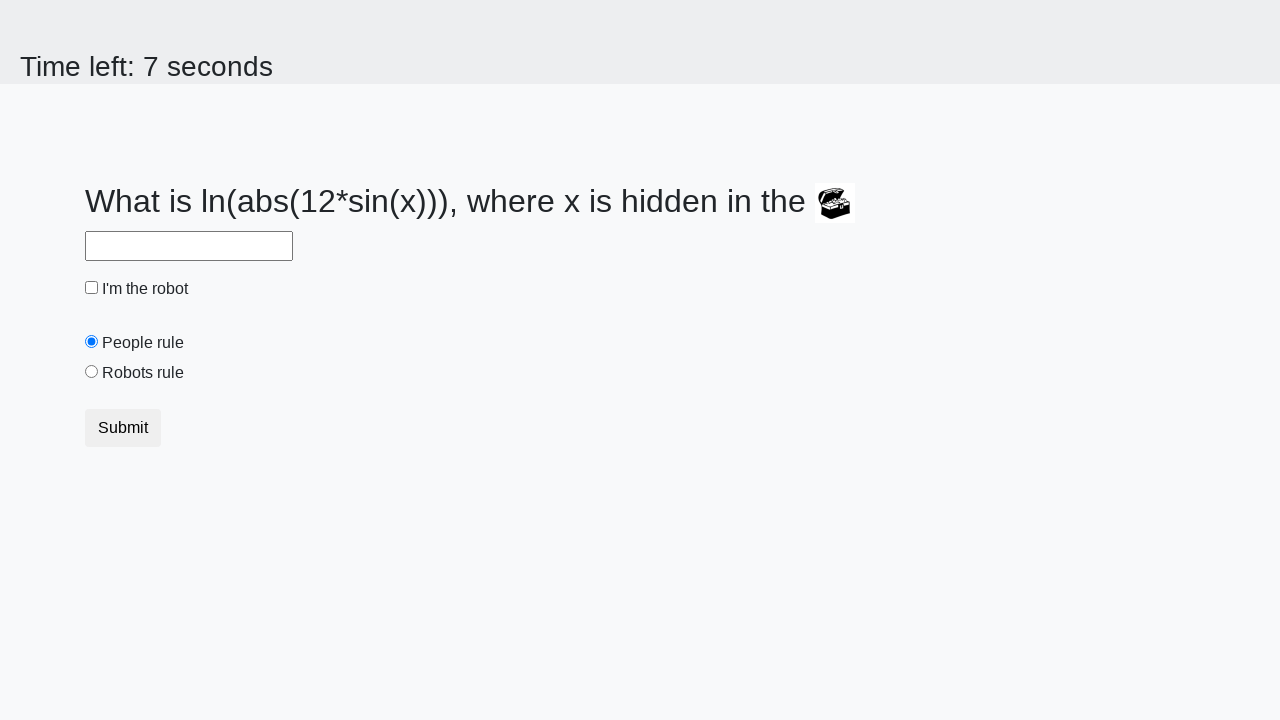

Located the treasure element
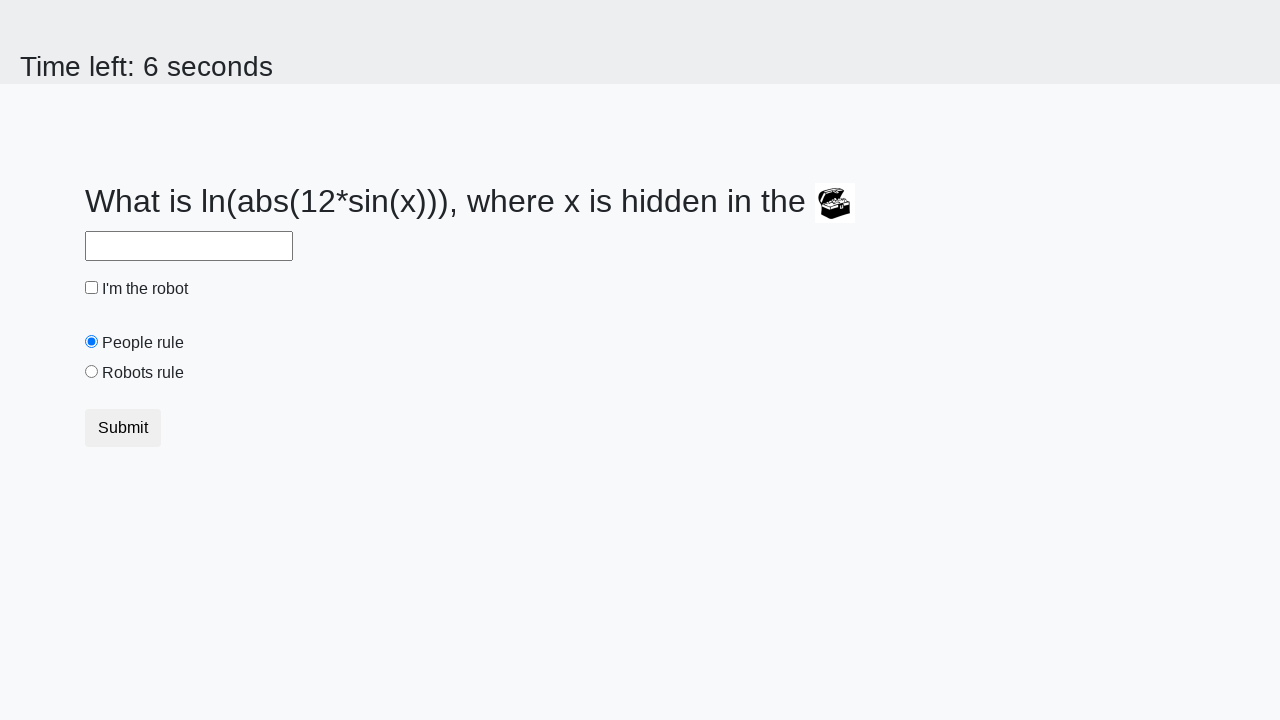

Extracted valuex attribute from treasure element
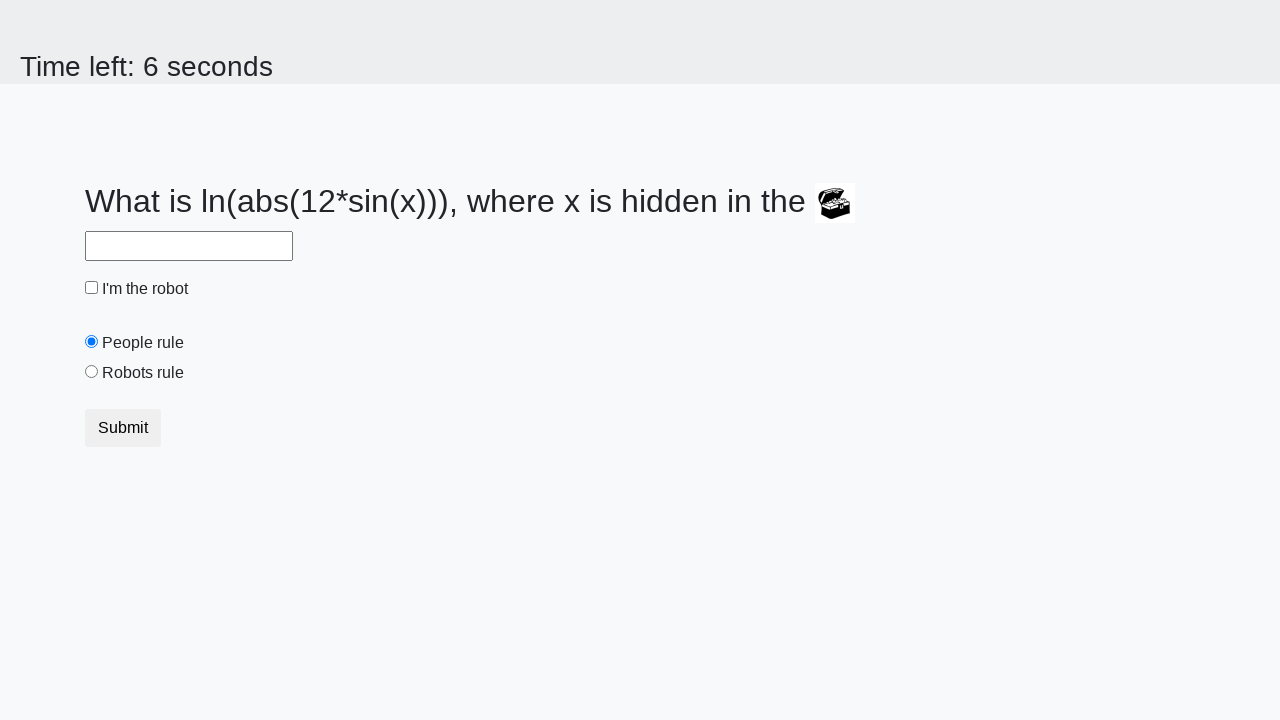

Calculated math captcha result using formula: log(abs(12*sin(x)))
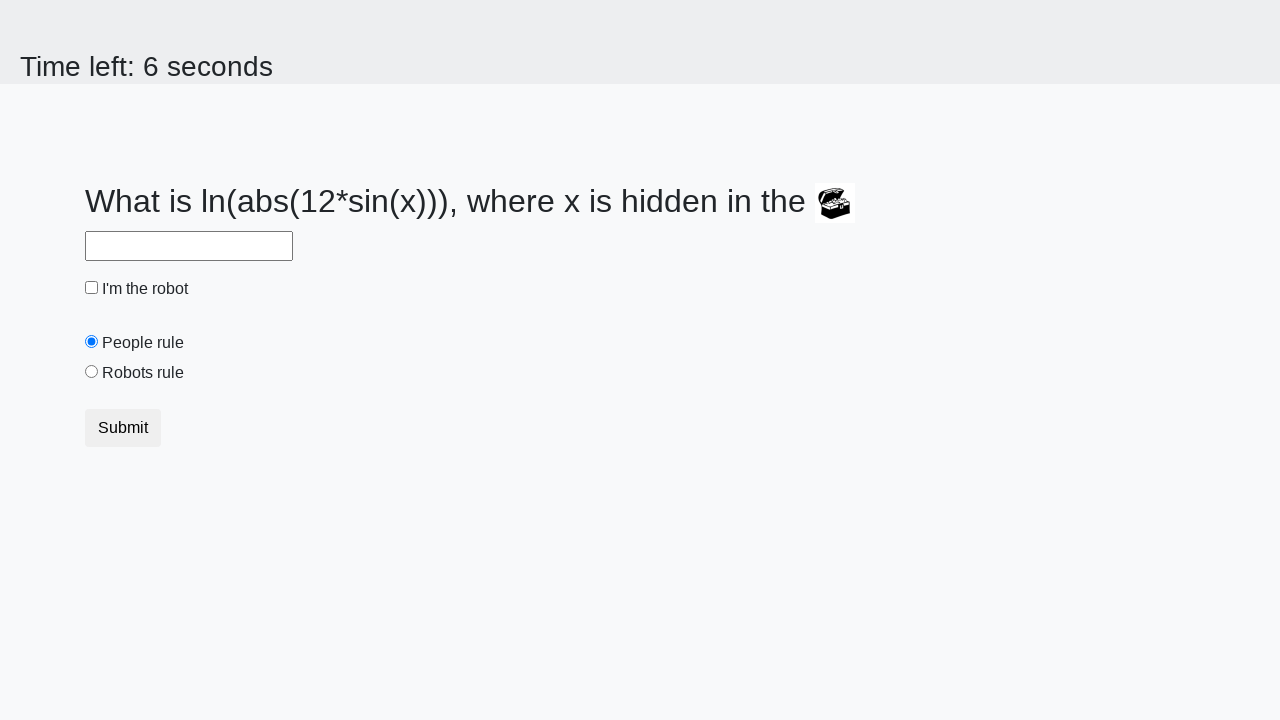

Filled answer field with calculated result on #answer
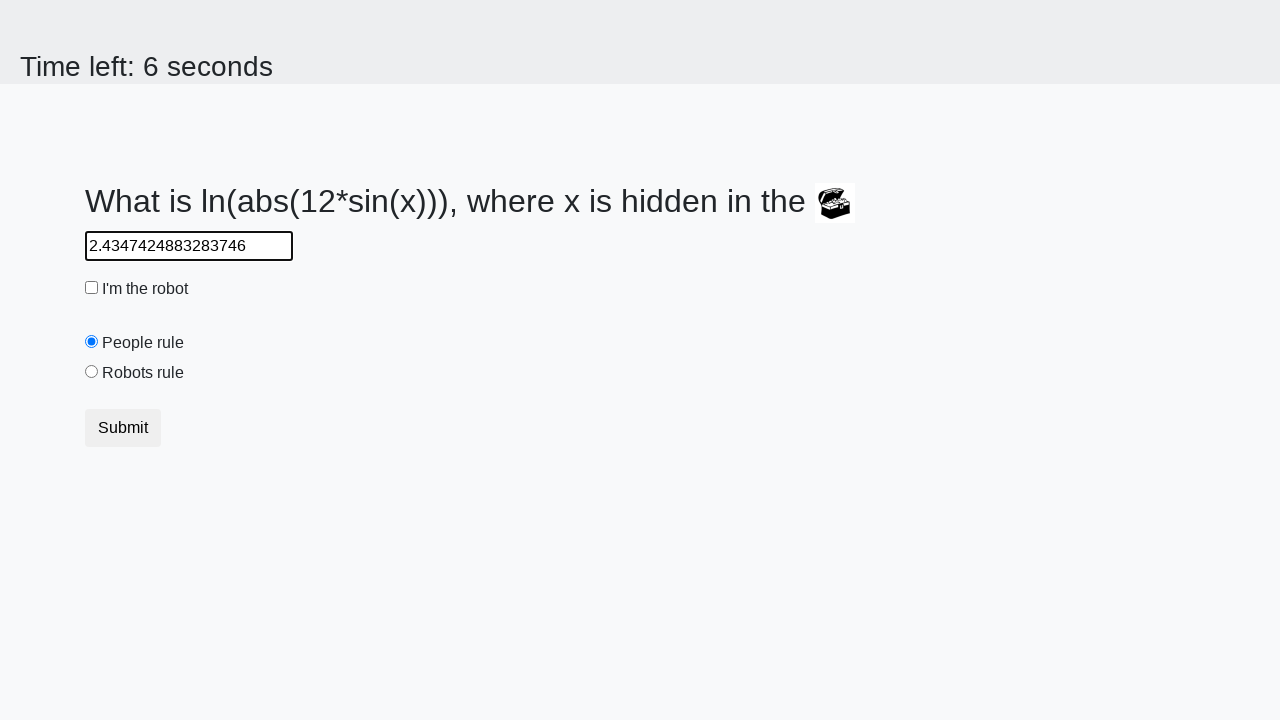

Clicked robot checkbox at (92, 288) on #robotCheckbox
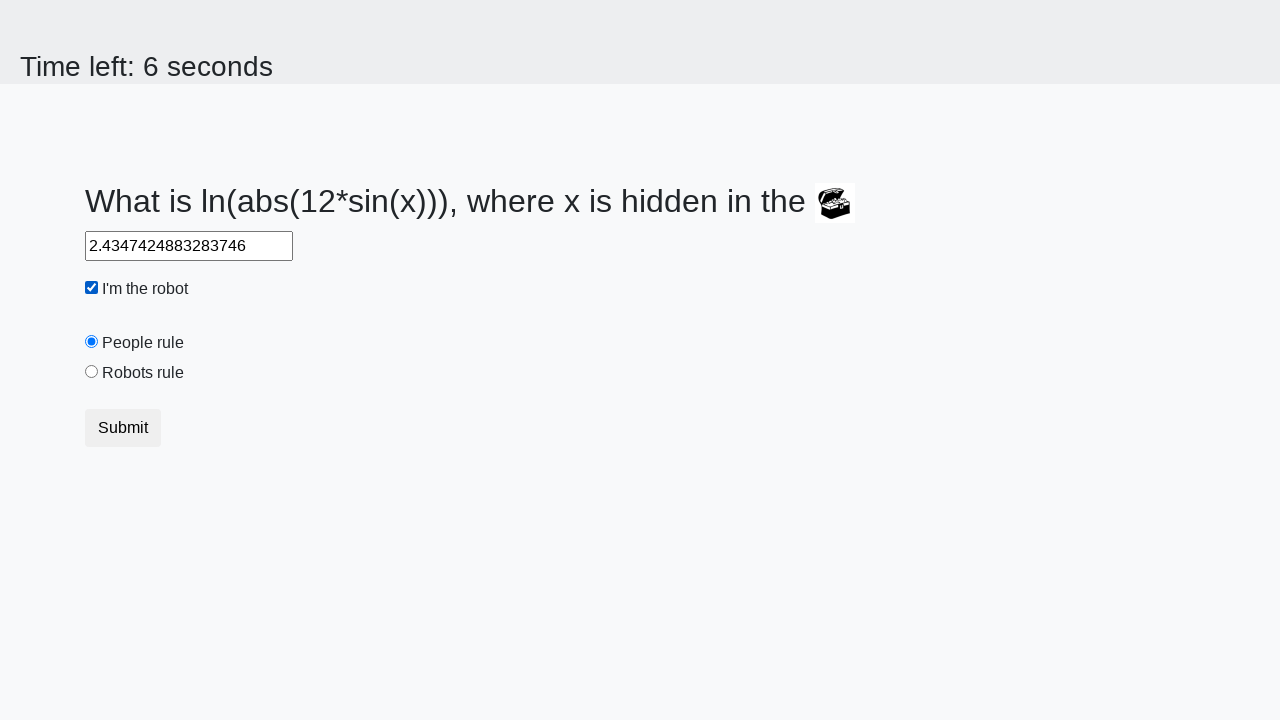

Clicked robots rule radio button at (92, 372) on #robotsRule
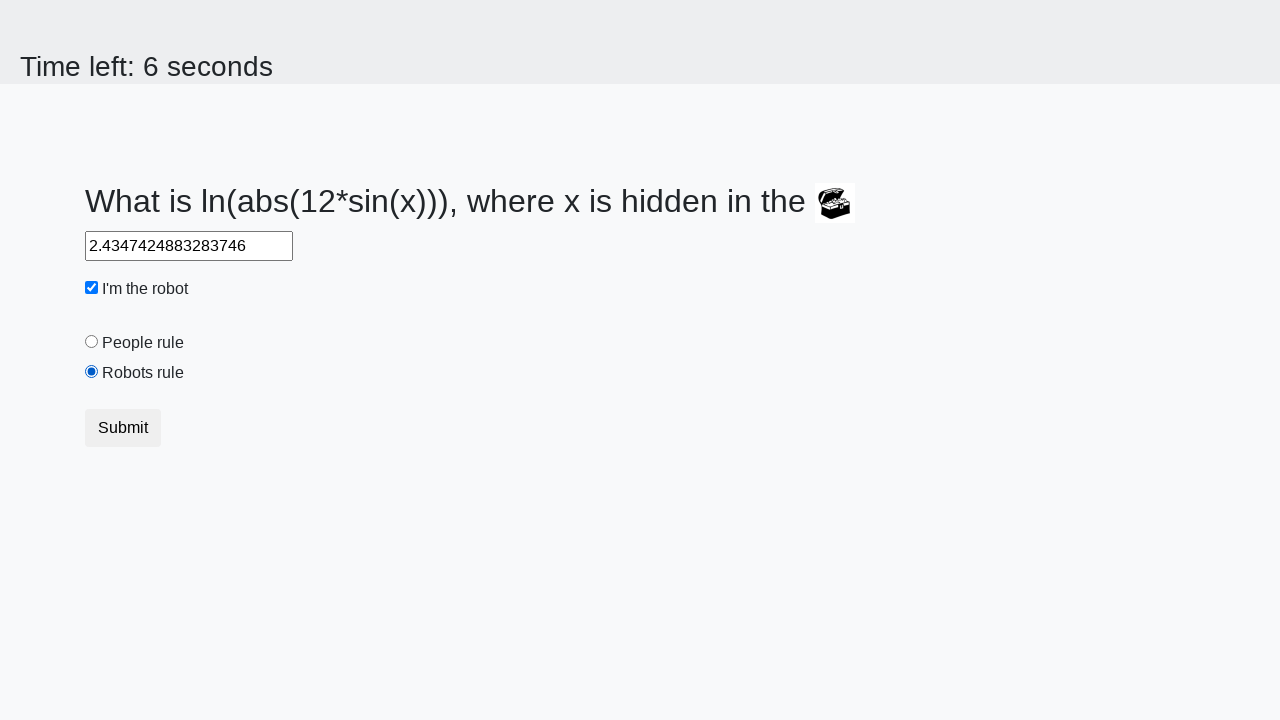

Clicked submit button to submit the form at (123, 428) on .btn
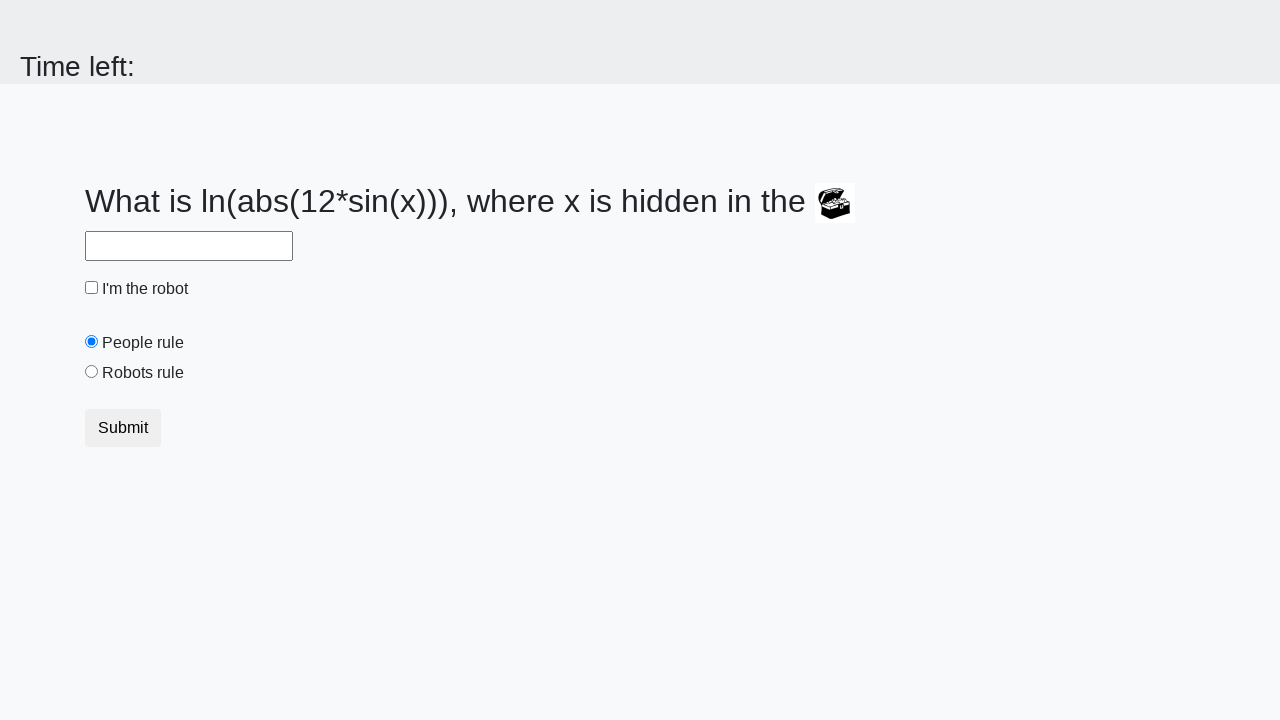

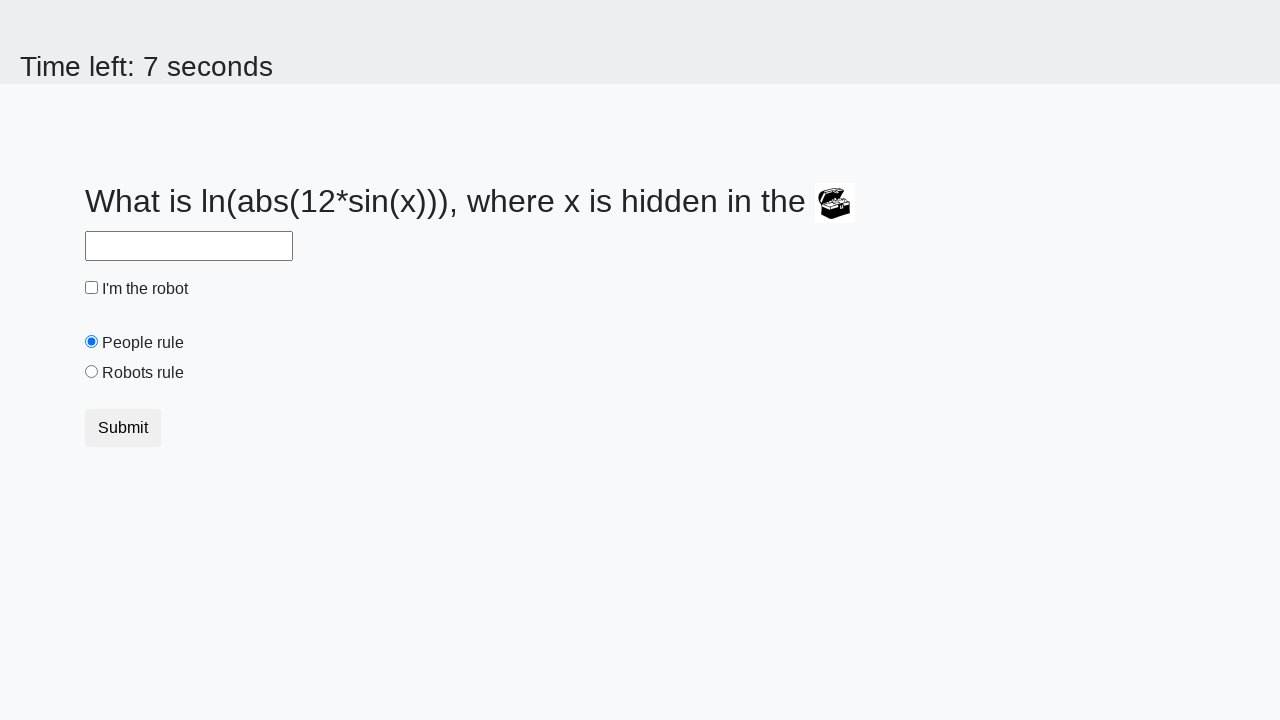